Tests mouse hover functionality by hovering over each navigation menu item in the main navbar sequentially

Starting URL: https://demo.automationtesting.in/Register.html

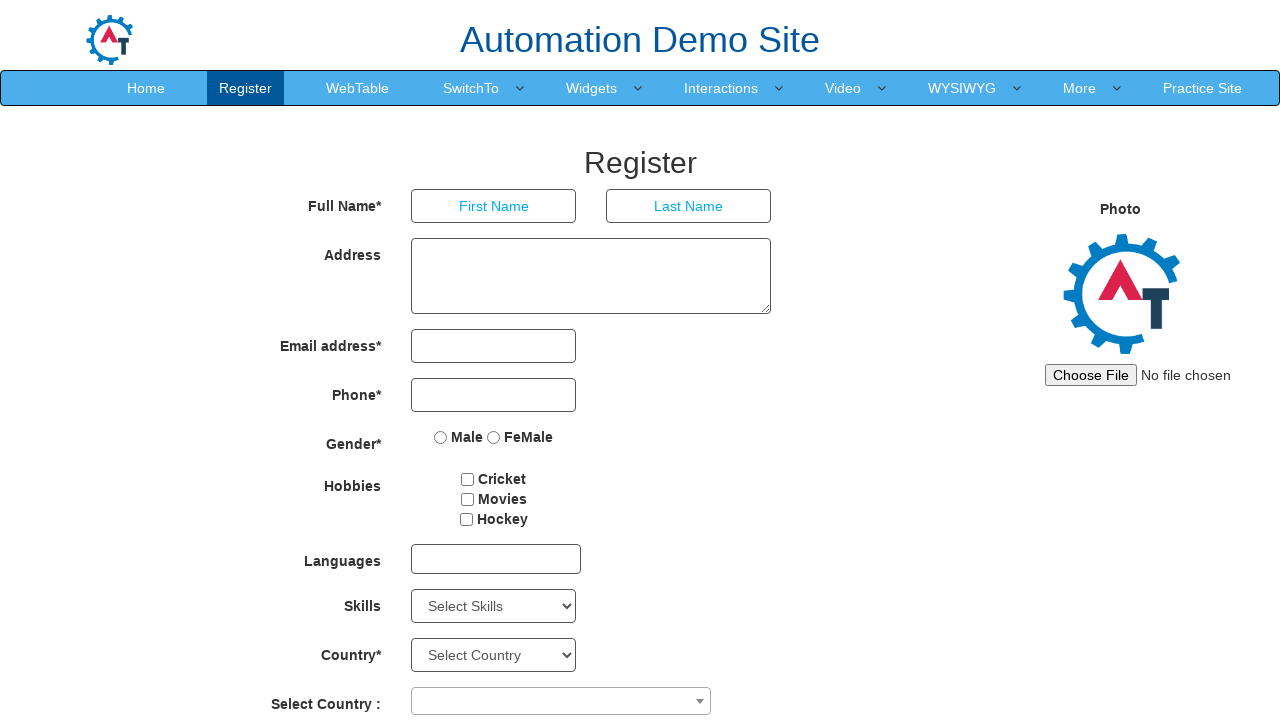

Navigated to Register.html page
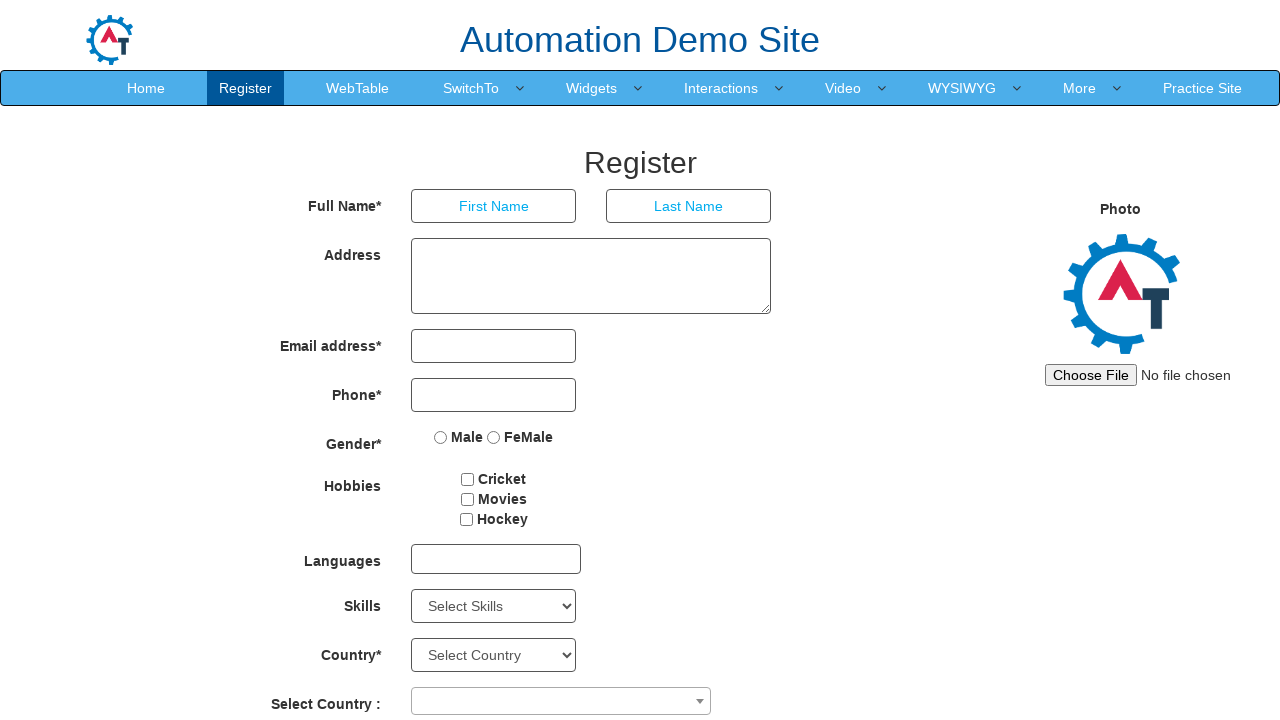

Located all navbar navigation menu items
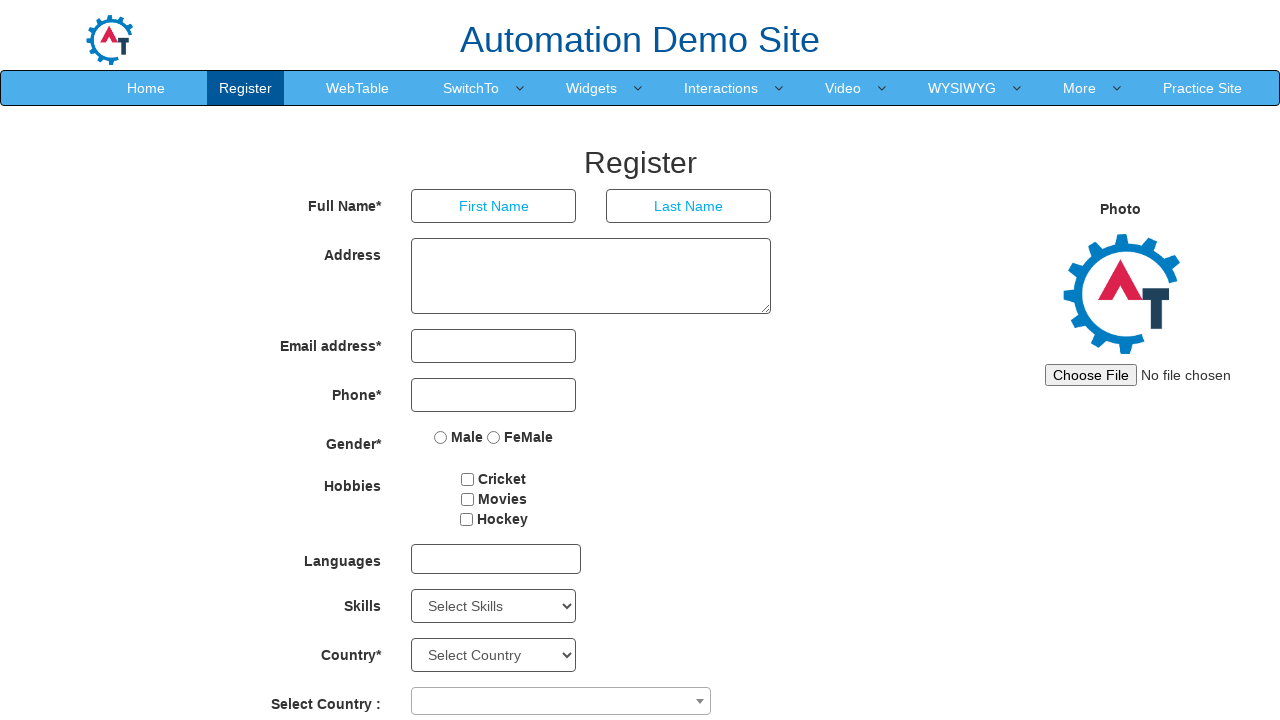

Found 10 navigation menu items
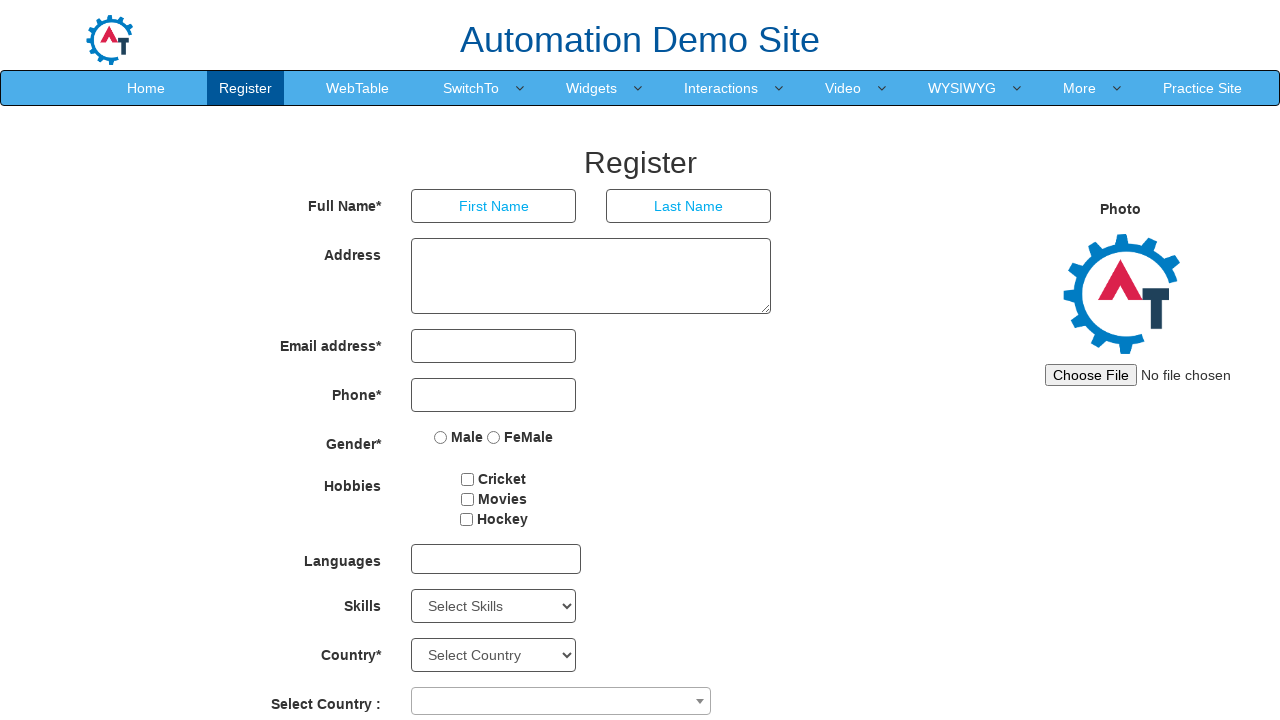

Hovered over navigation menu item 1 at (146, 88) on .navbar-nav > li > a >> nth=0
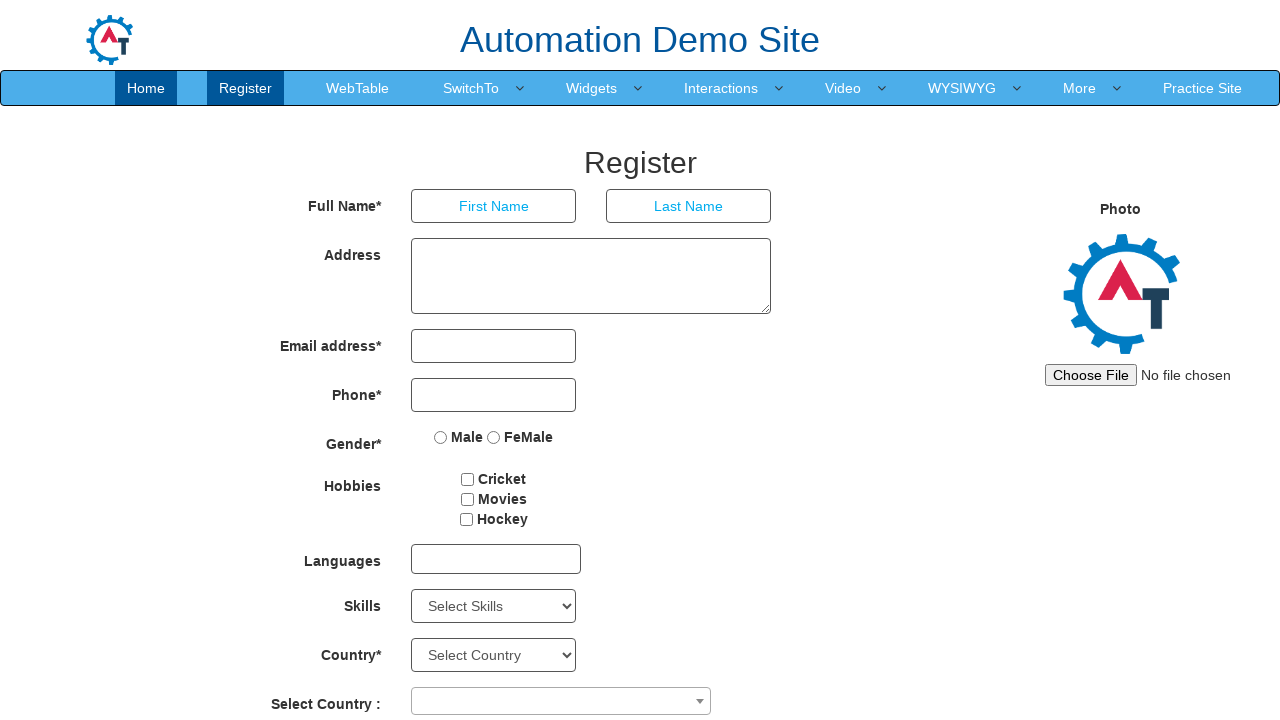

Waited 1 second to observe hover effect on menu item 1
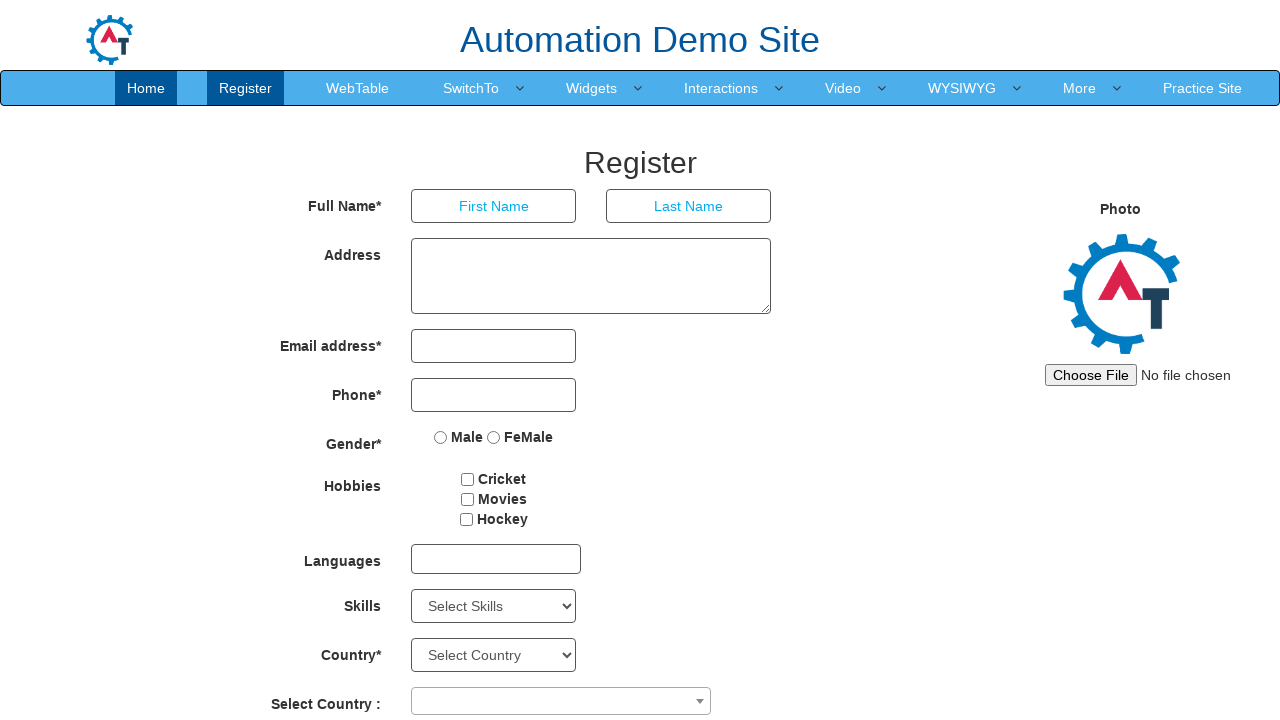

Hovered over navigation menu item 2 at (246, 88) on .navbar-nav > li > a >> nth=1
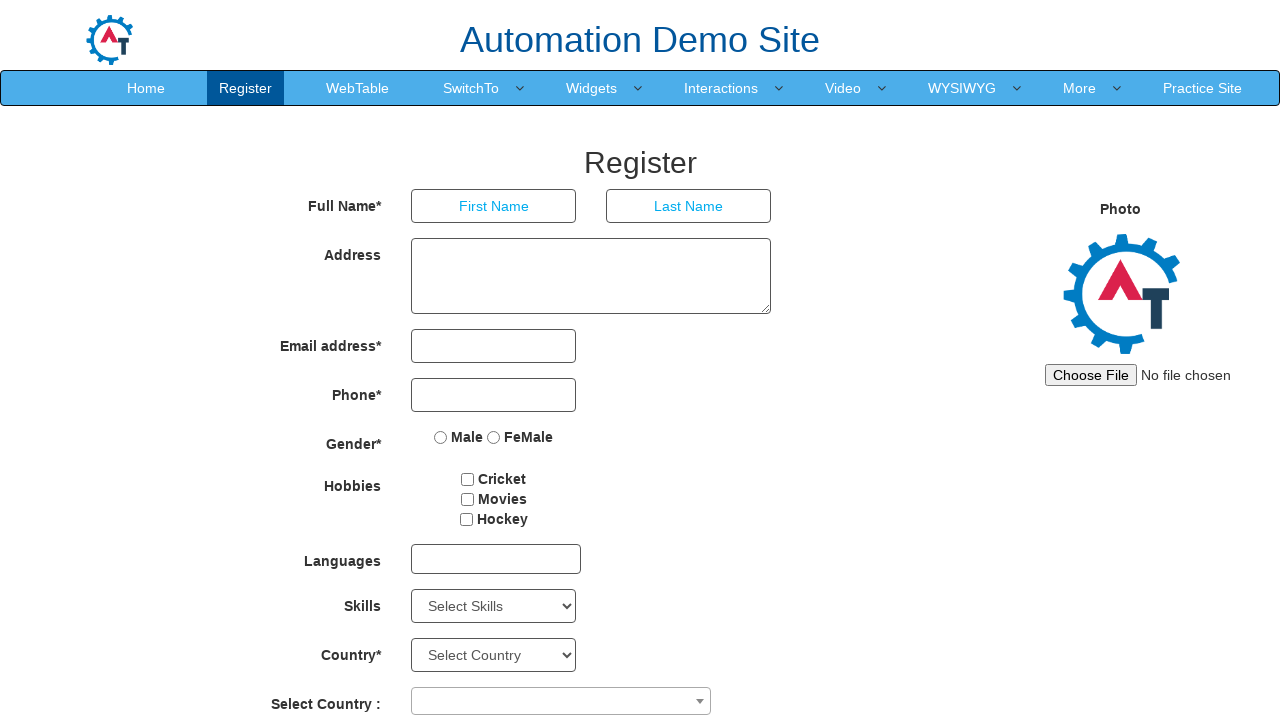

Waited 1 second to observe hover effect on menu item 2
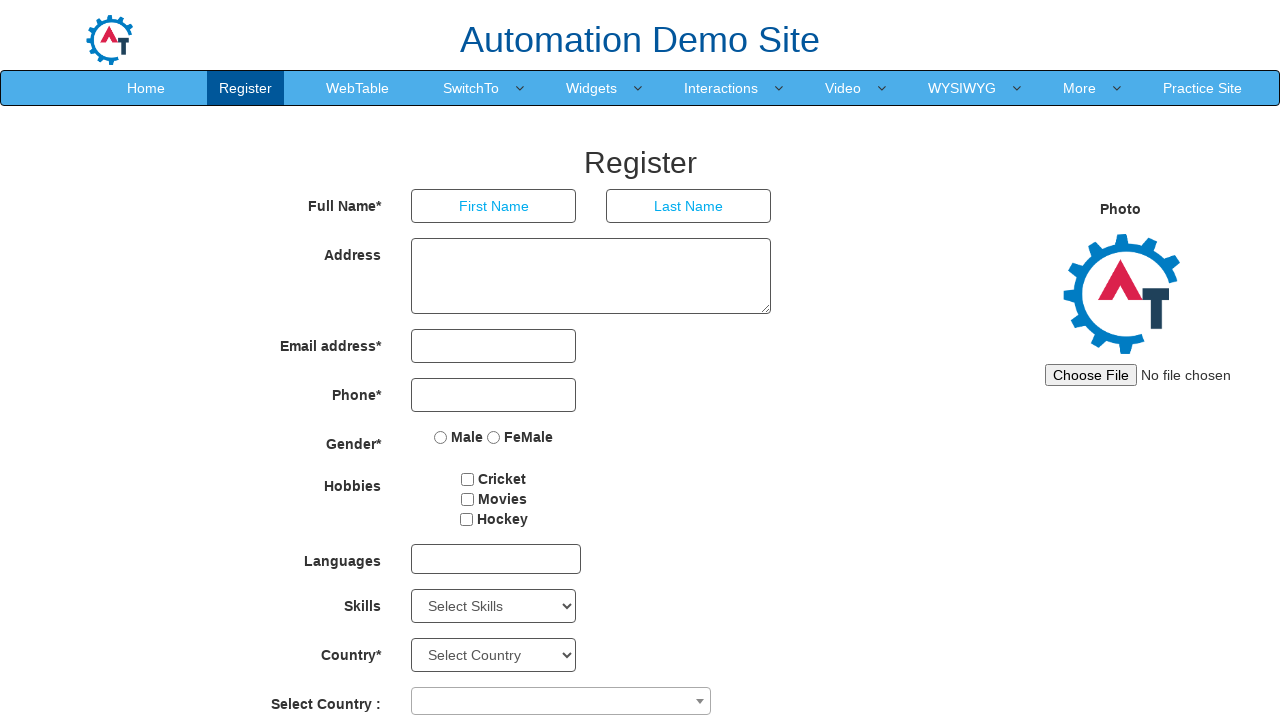

Hovered over navigation menu item 3 at (358, 88) on .navbar-nav > li > a >> nth=2
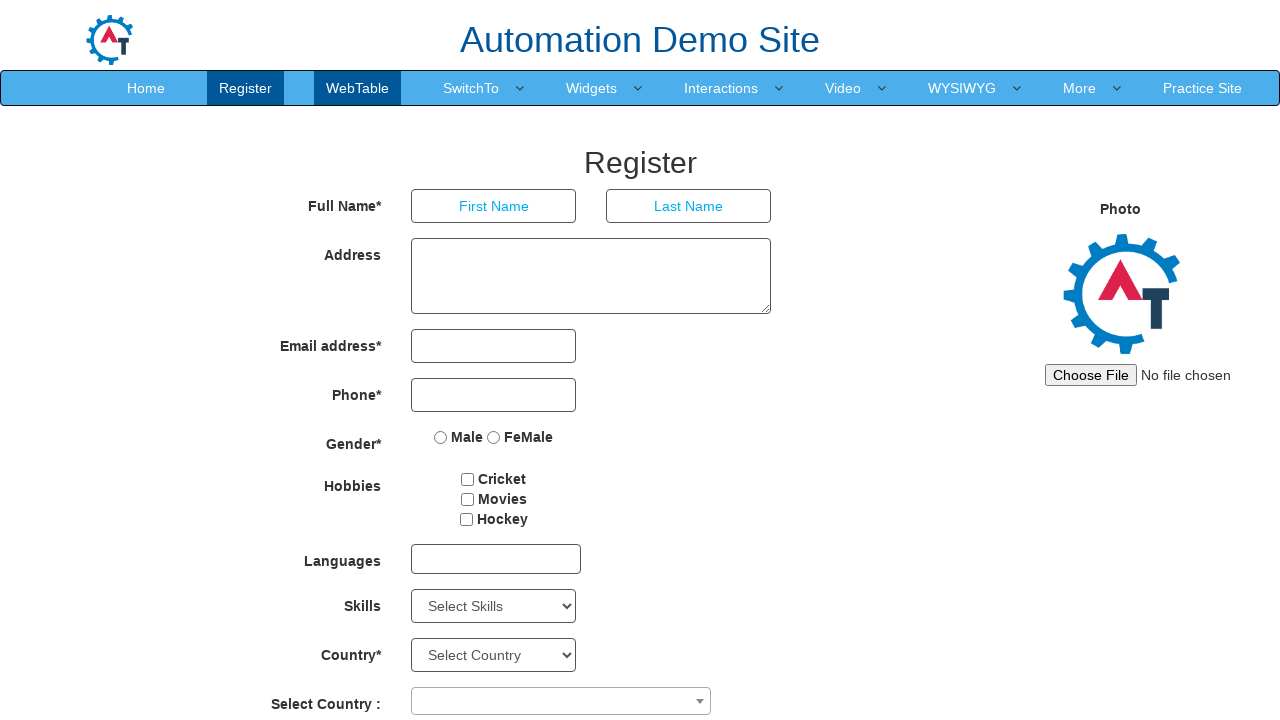

Waited 1 second to observe hover effect on menu item 3
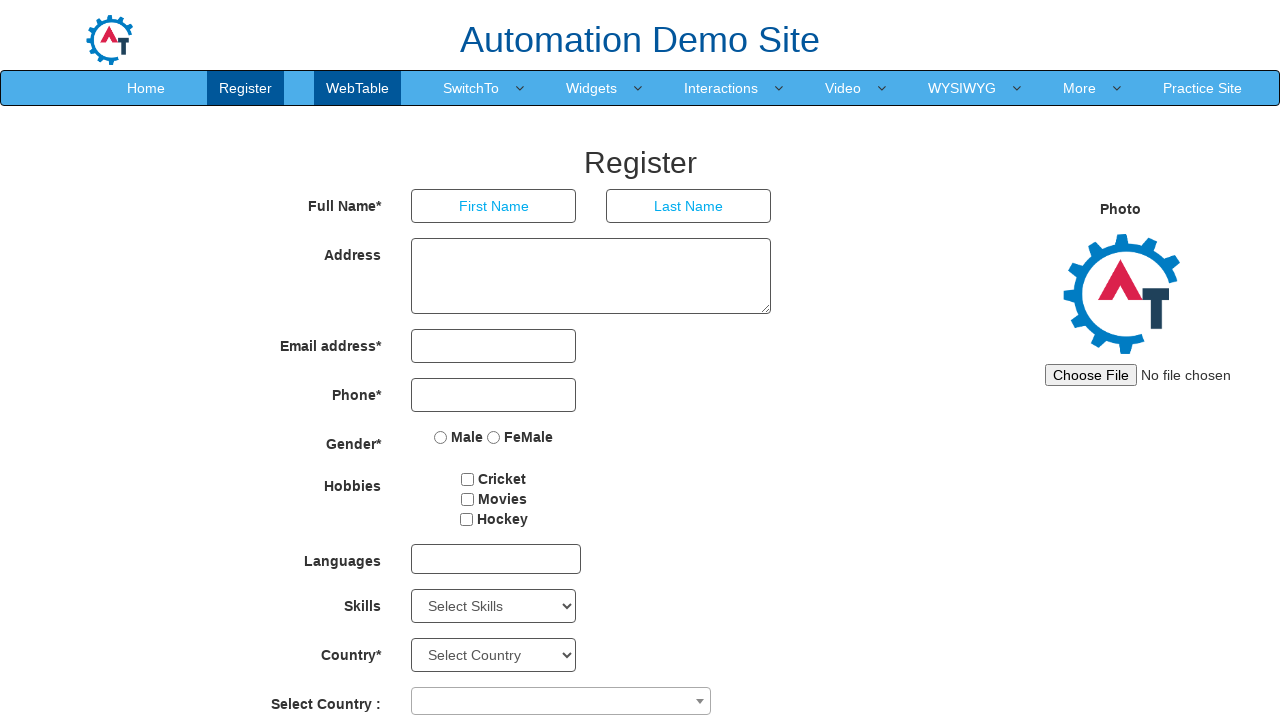

Hovered over navigation menu item 4 at (471, 88) on .navbar-nav > li > a >> nth=3
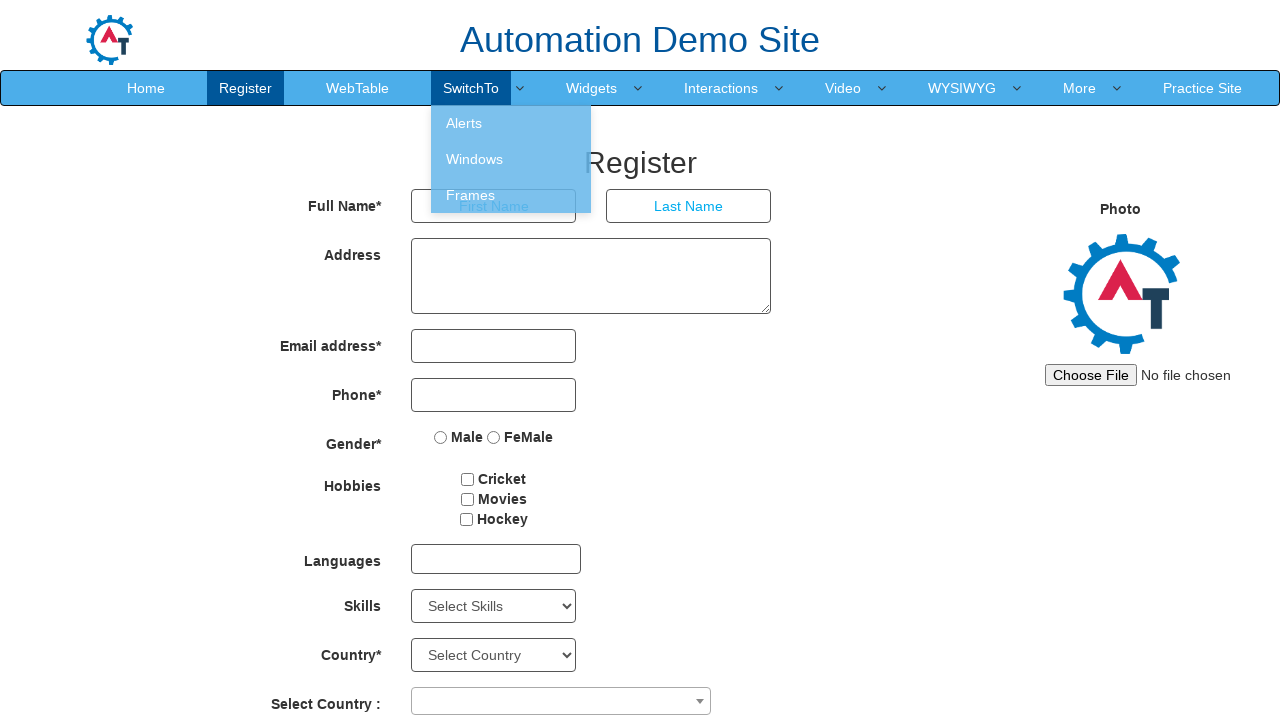

Waited 1 second to observe hover effect on menu item 4
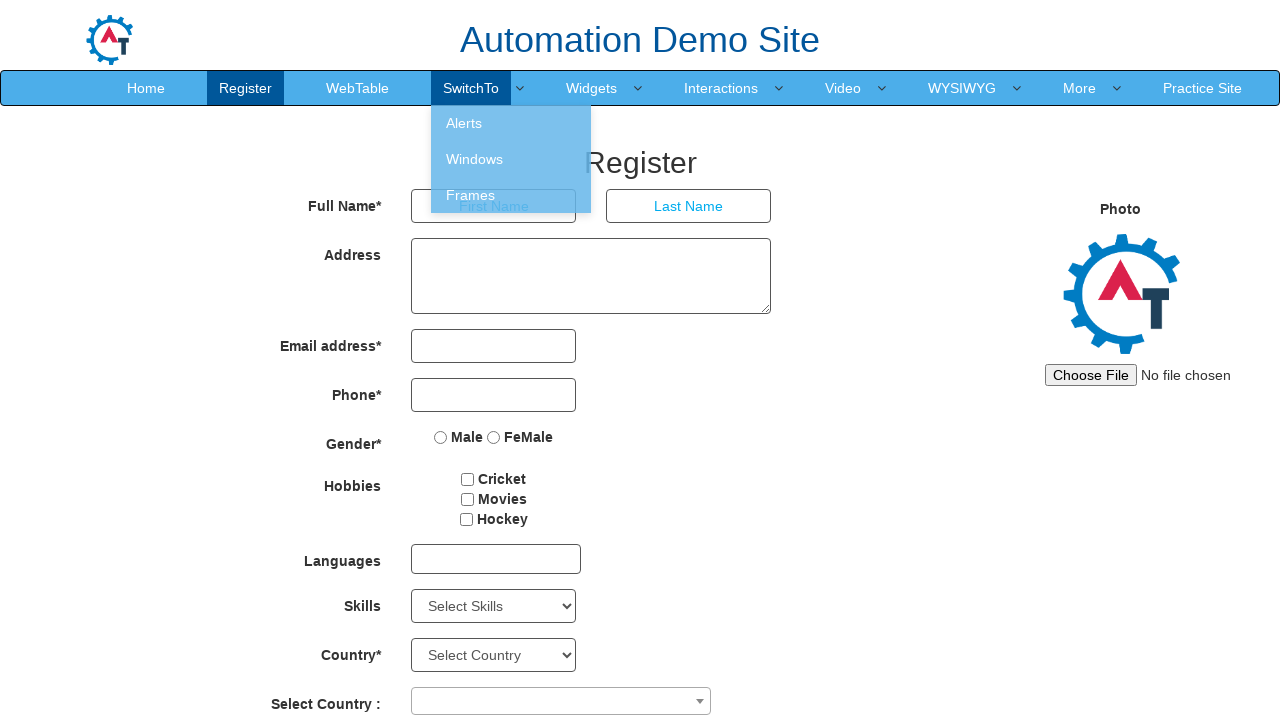

Hovered over navigation menu item 5 at (592, 88) on .navbar-nav > li > a >> nth=4
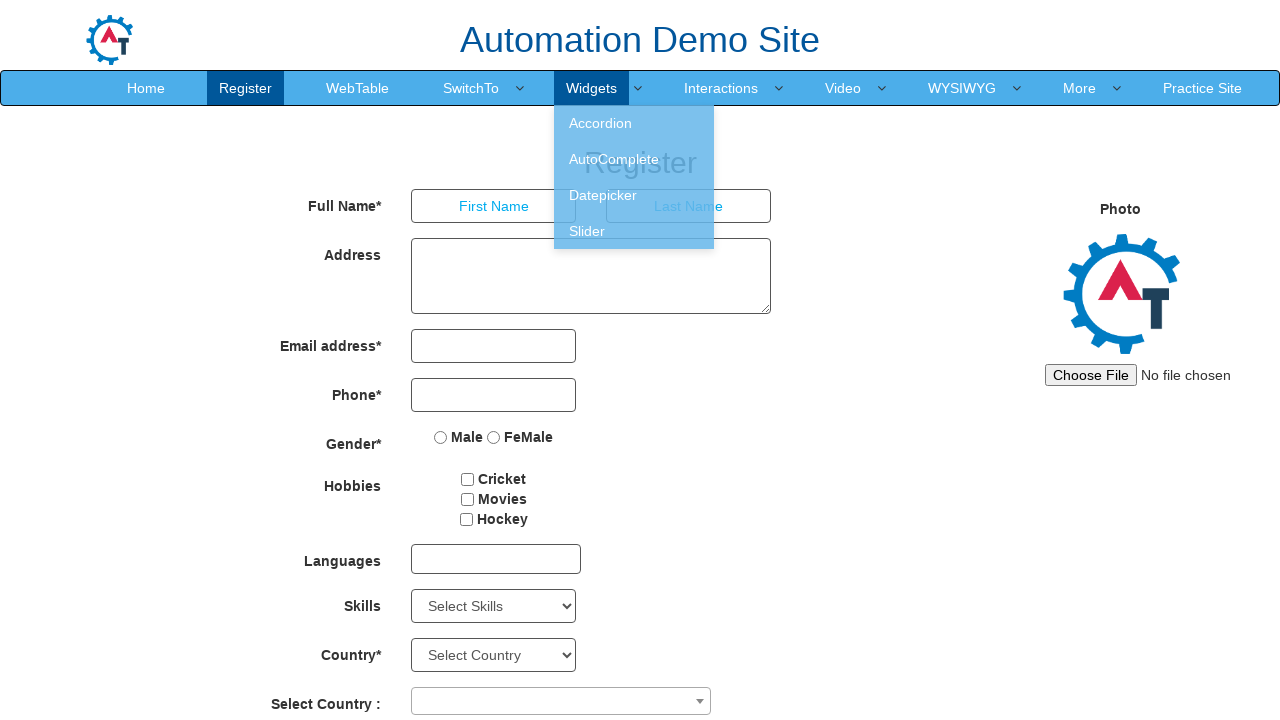

Waited 1 second to observe hover effect on menu item 5
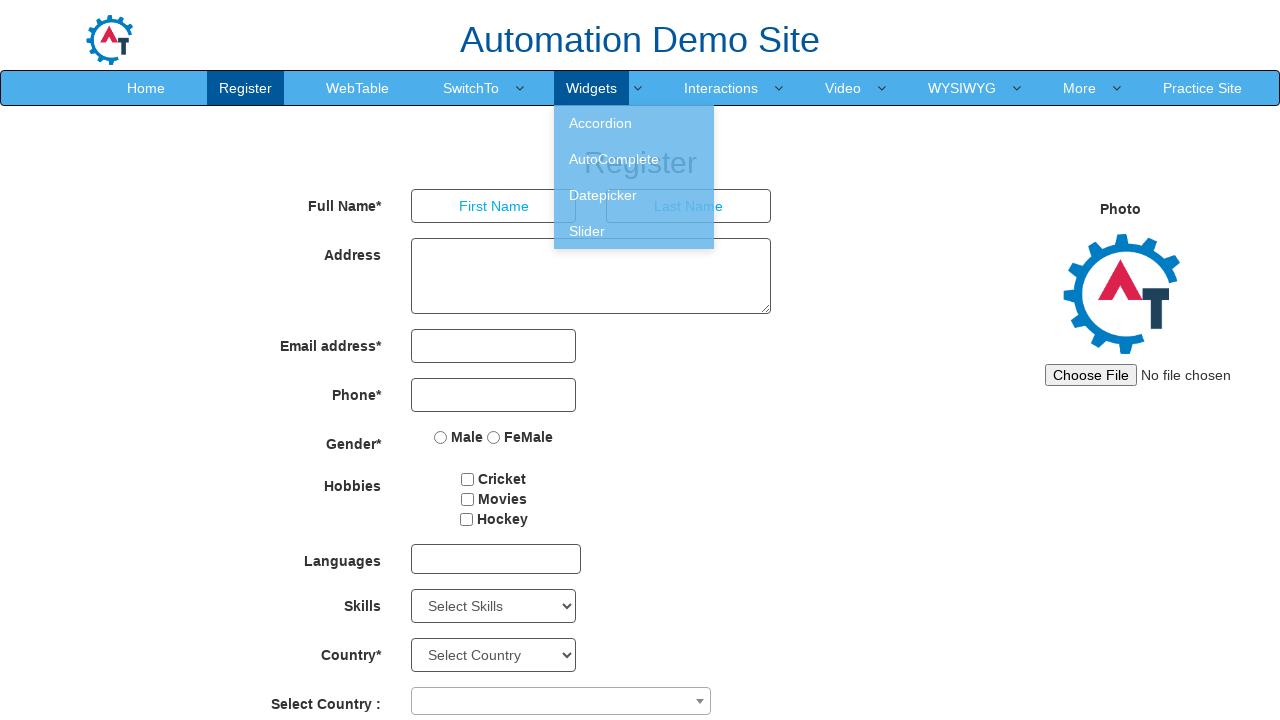

Hovered over navigation menu item 6 at (721, 88) on .navbar-nav > li > a >> nth=5
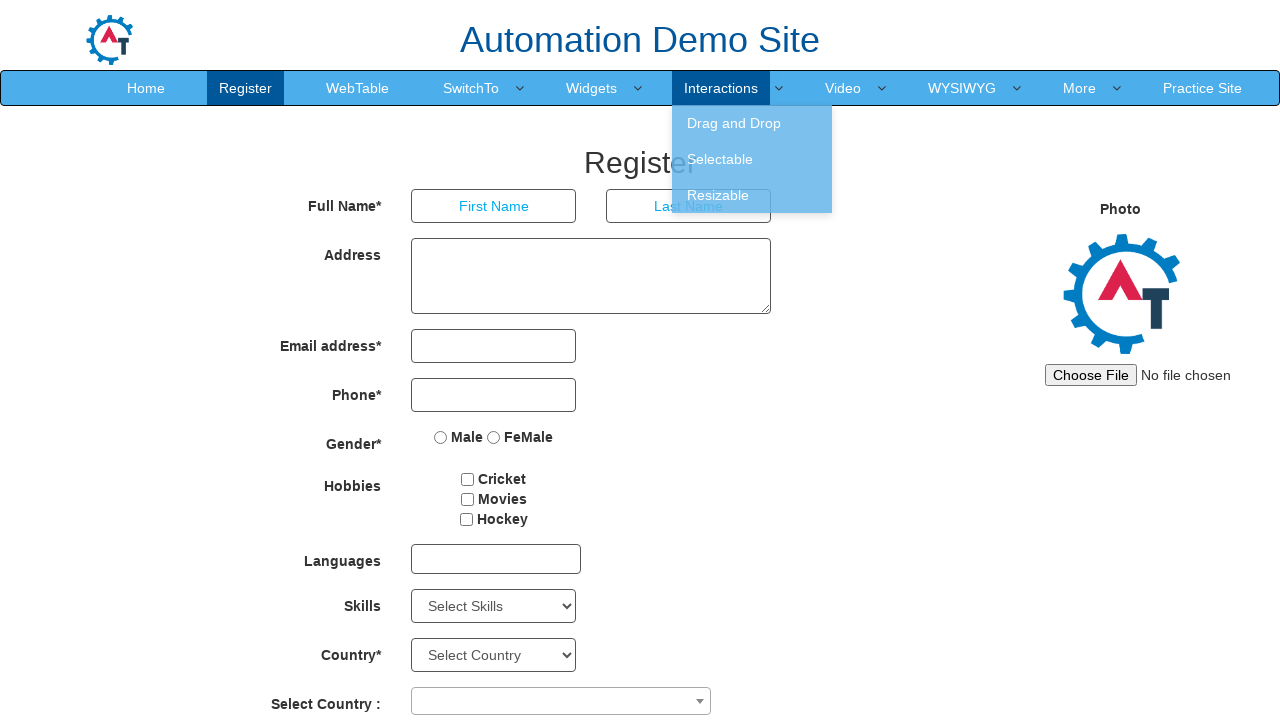

Waited 1 second to observe hover effect on menu item 6
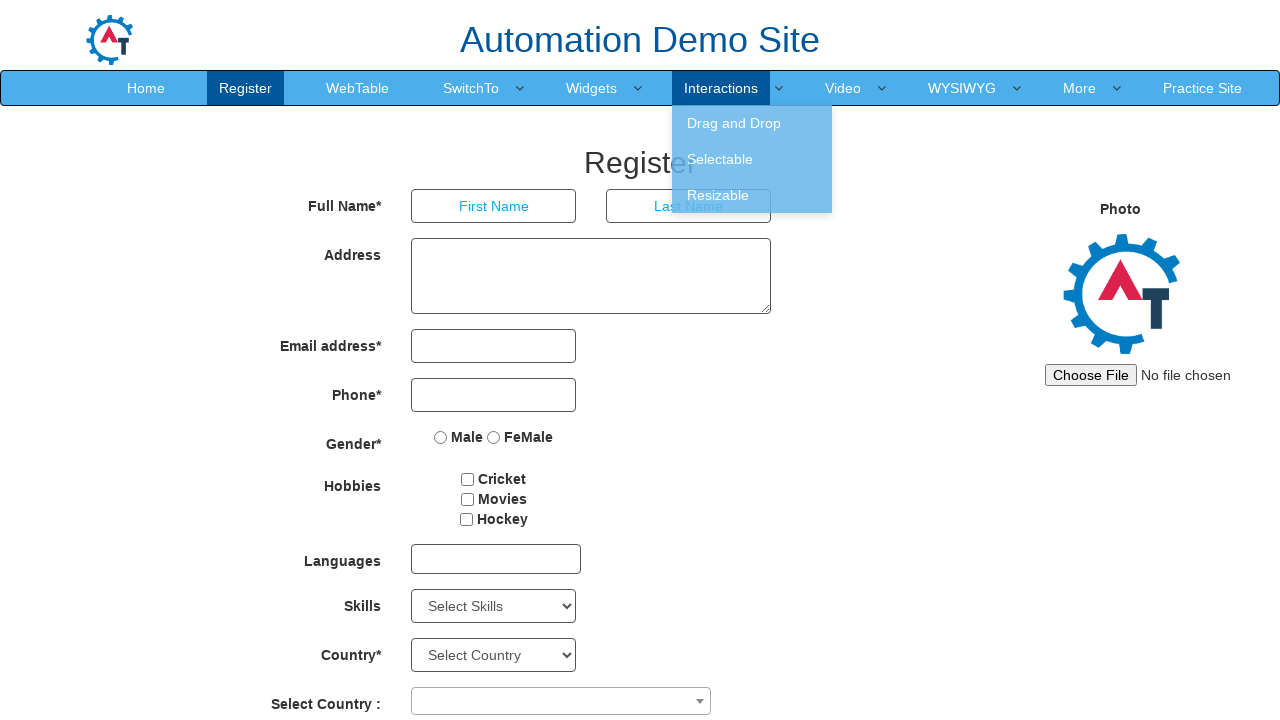

Hovered over navigation menu item 7 at (843, 88) on .navbar-nav > li > a >> nth=6
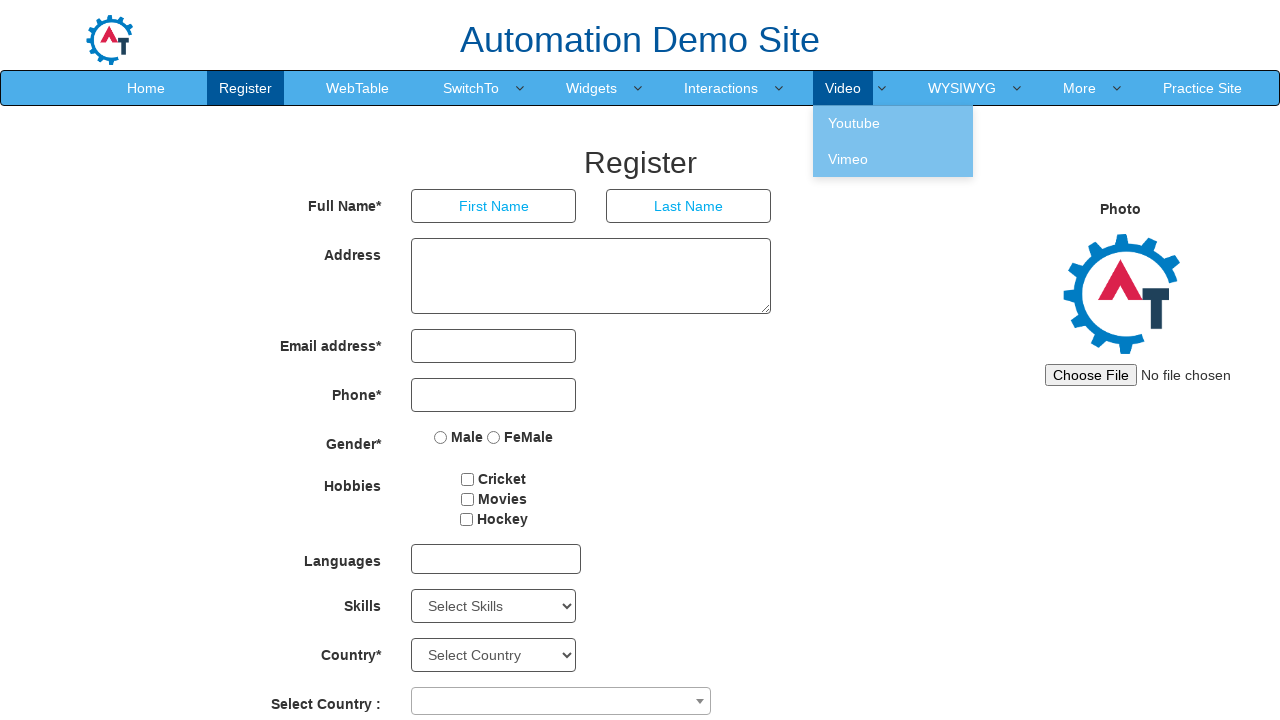

Waited 1 second to observe hover effect on menu item 7
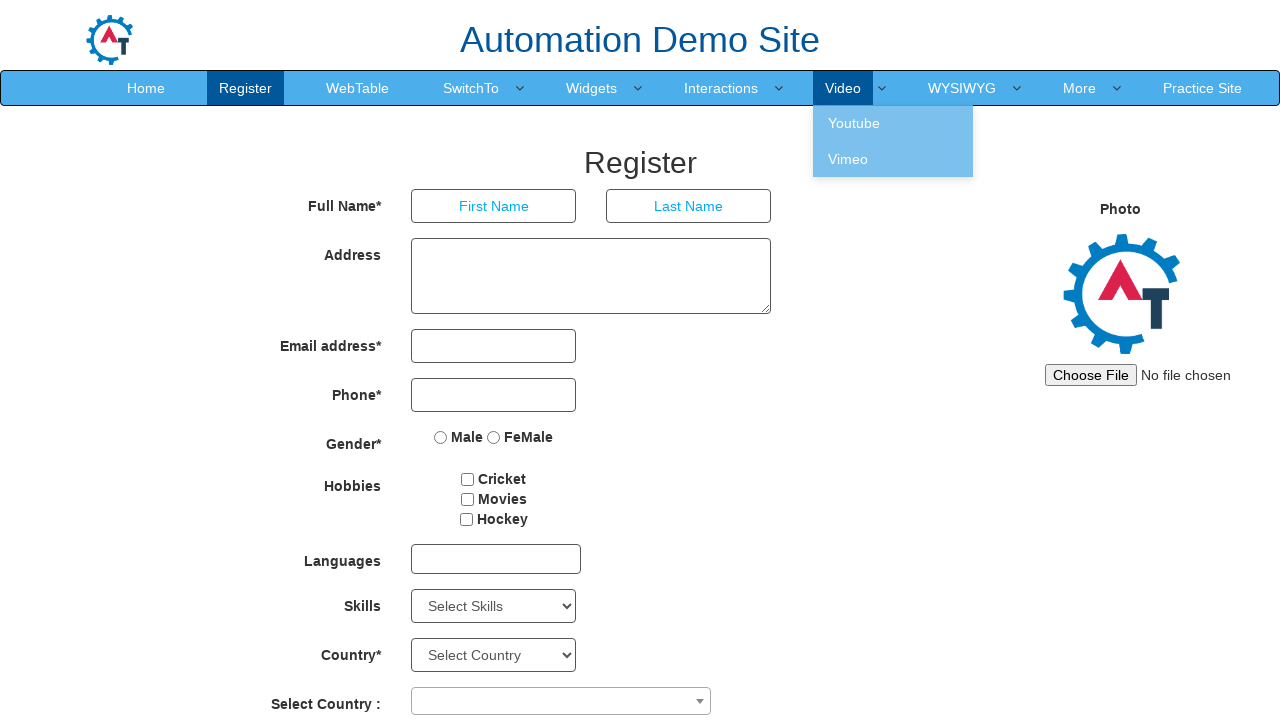

Hovered over navigation menu item 8 at (962, 88) on .navbar-nav > li > a >> nth=7
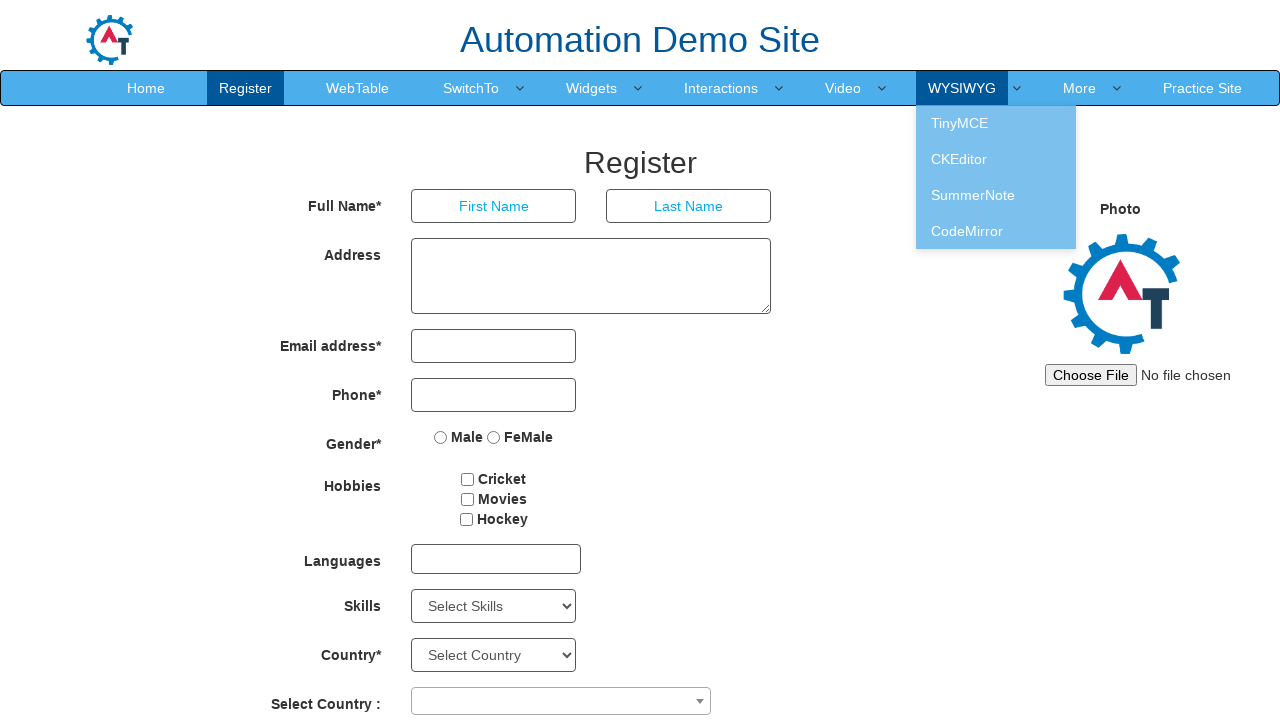

Waited 1 second to observe hover effect on menu item 8
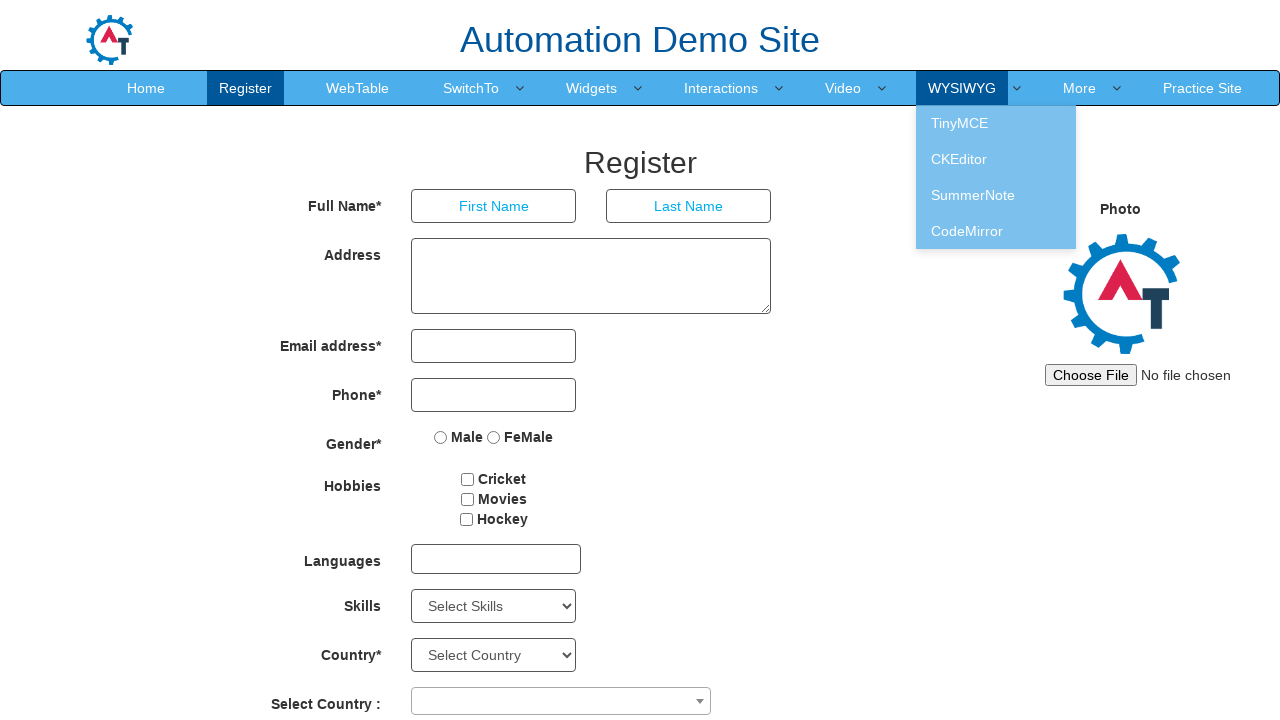

Hovered over navigation menu item 9 at (1080, 88) on .navbar-nav > li > a >> nth=8
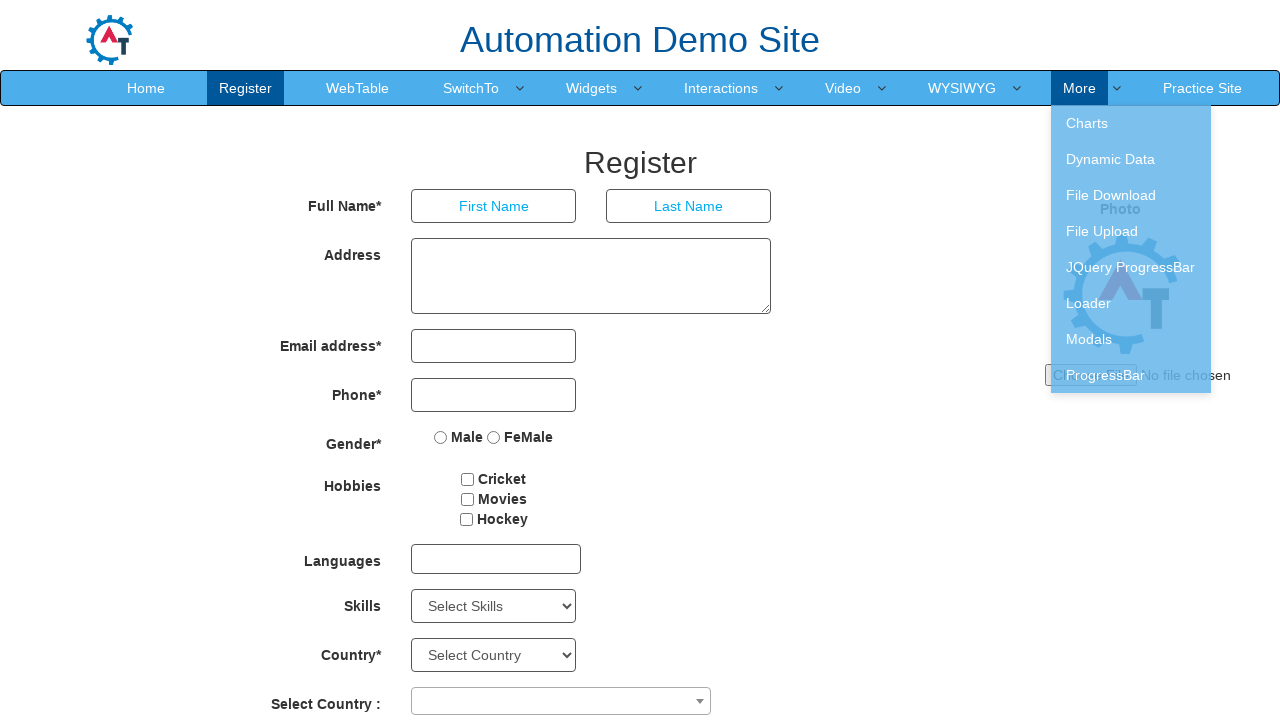

Waited 1 second to observe hover effect on menu item 9
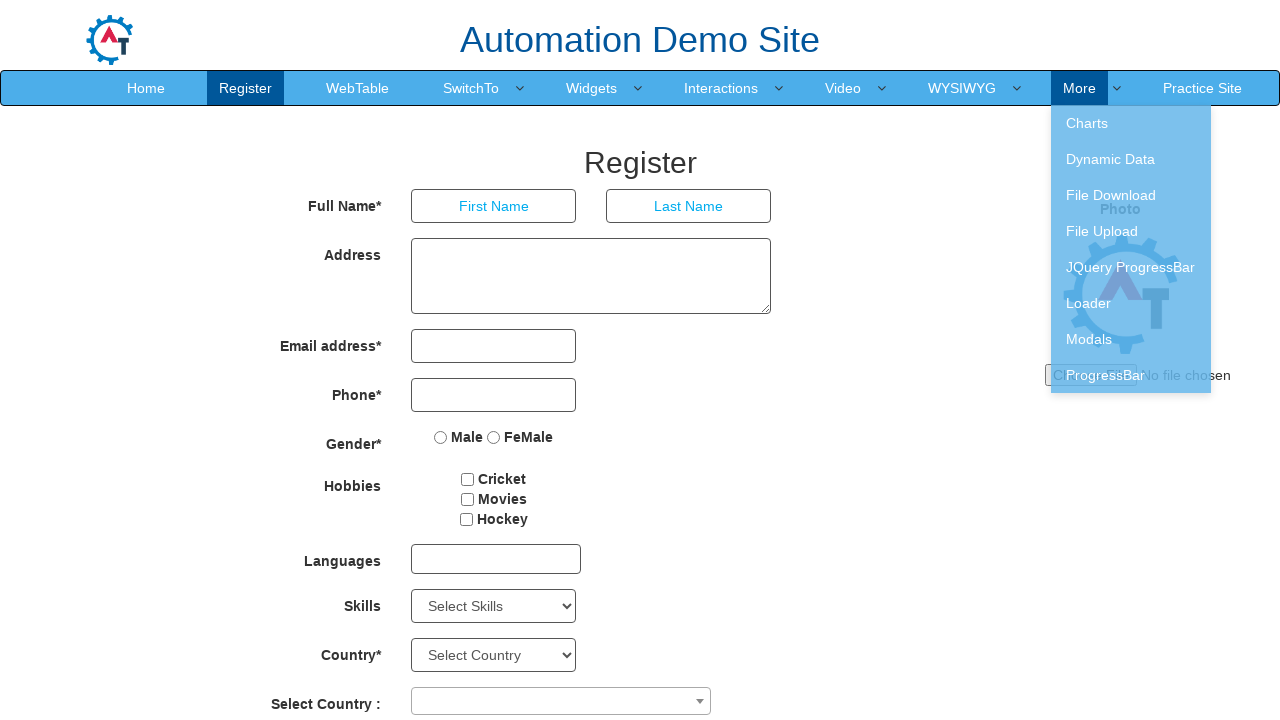

Hovered over navigation menu item 10 at (1202, 88) on .navbar-nav > li > a >> nth=9
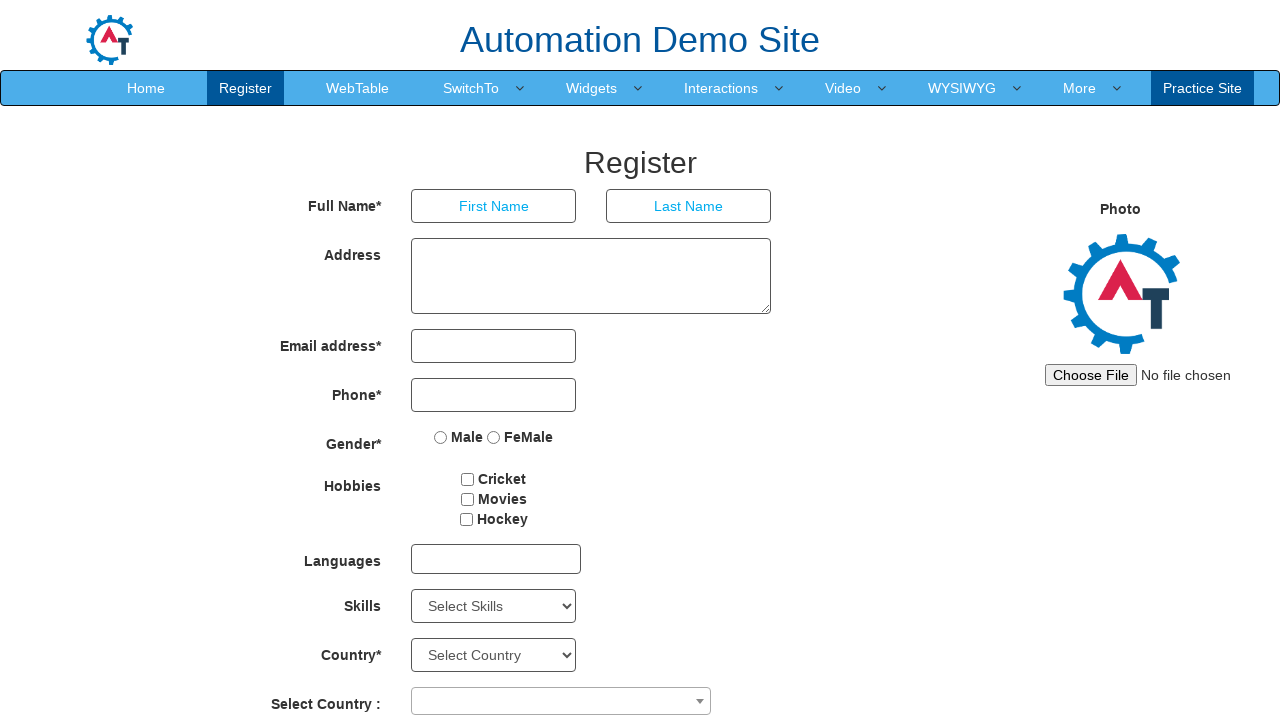

Waited 1 second to observe hover effect on menu item 10
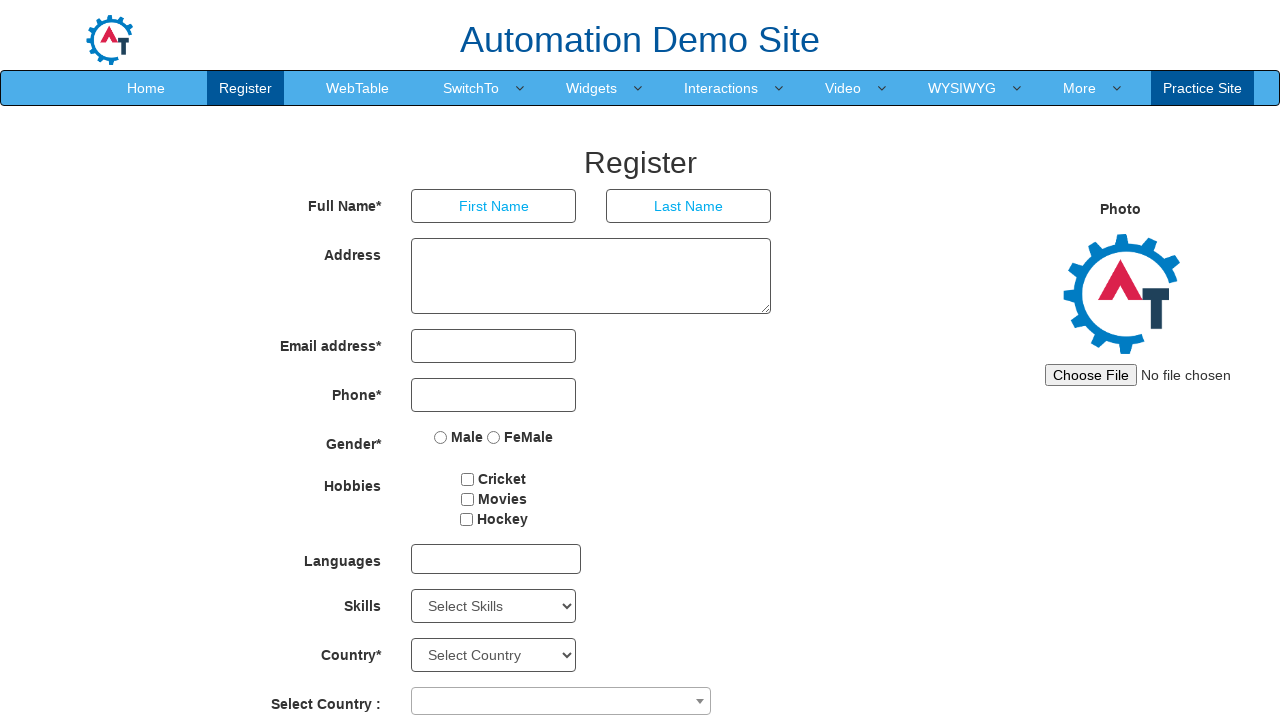

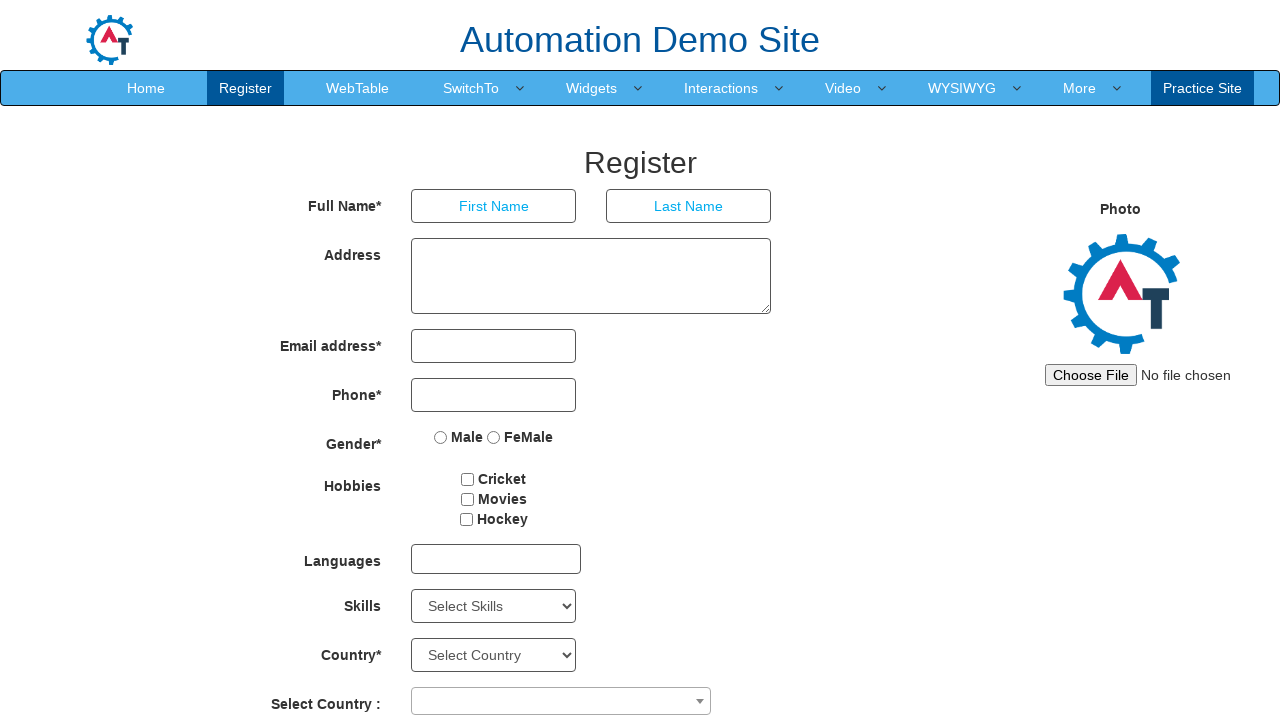